Tests waiting for dynamically loaded content to appear after clicking a button

Starting URL: https://the-internet.herokuapp.com/dynamic_loading/2

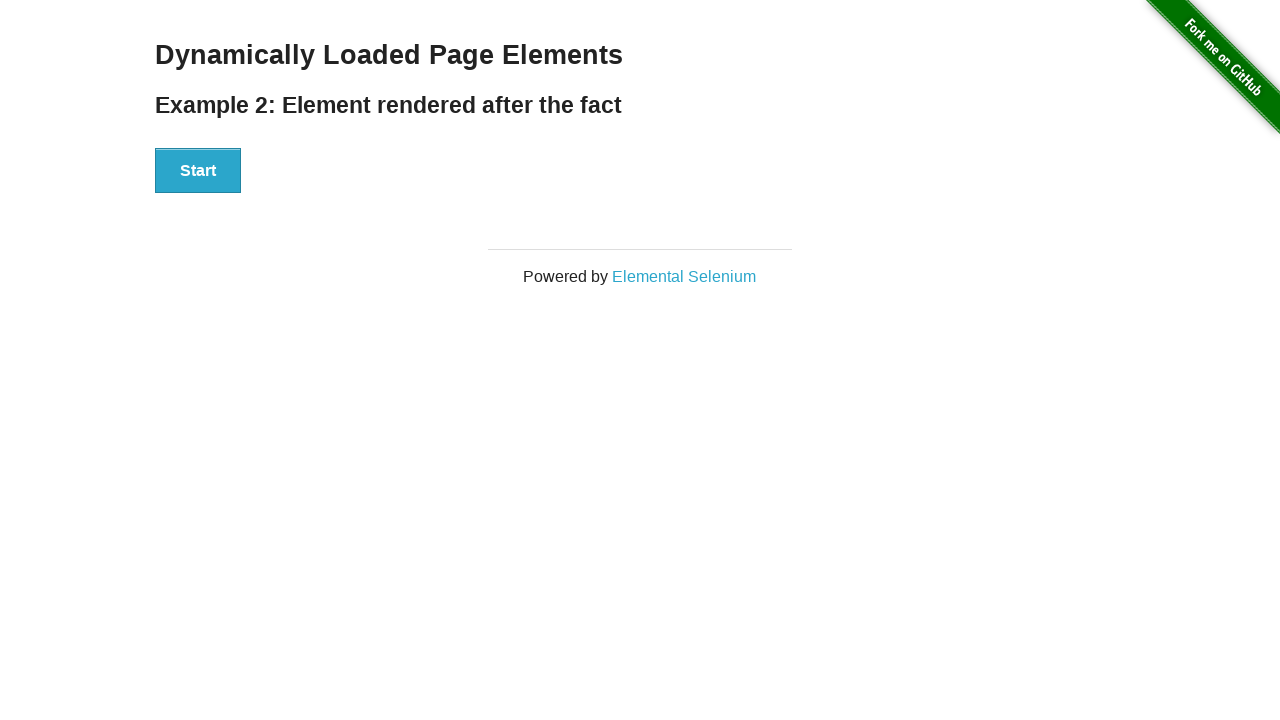

Clicked the start button to trigger dynamic loading at (198, 171) on xpath=//button
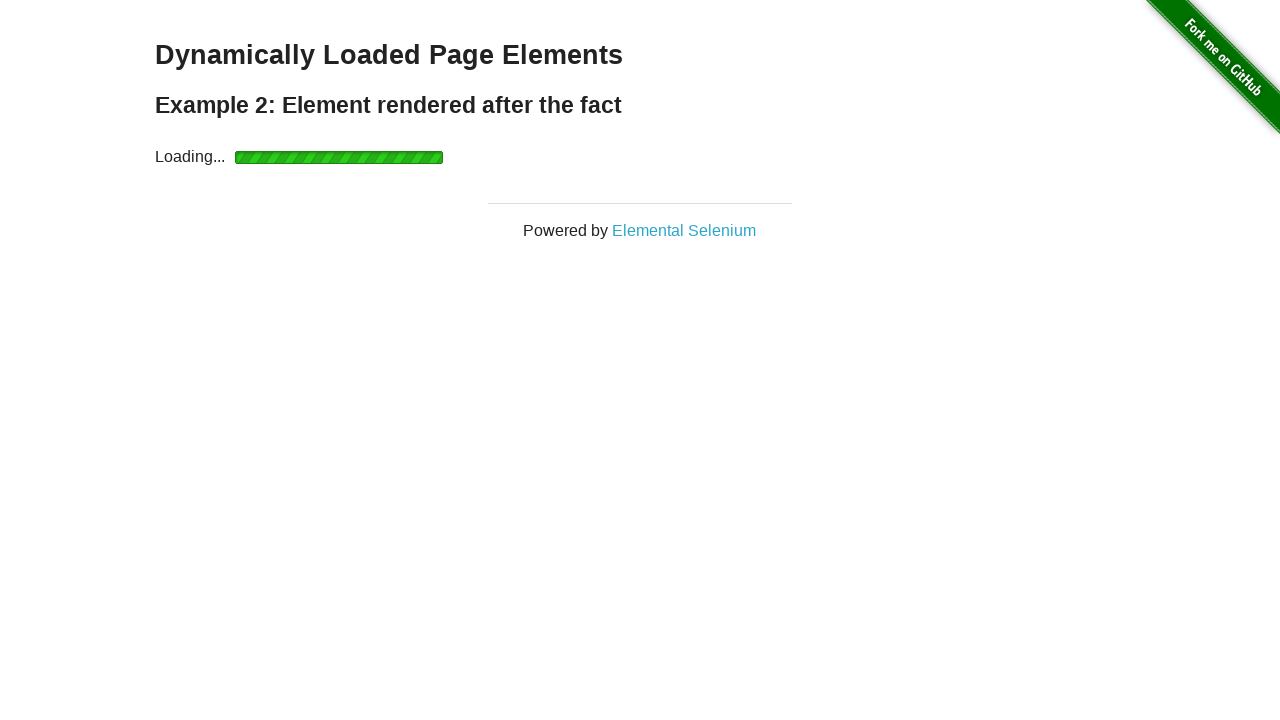

Waited for the finish element to become visible
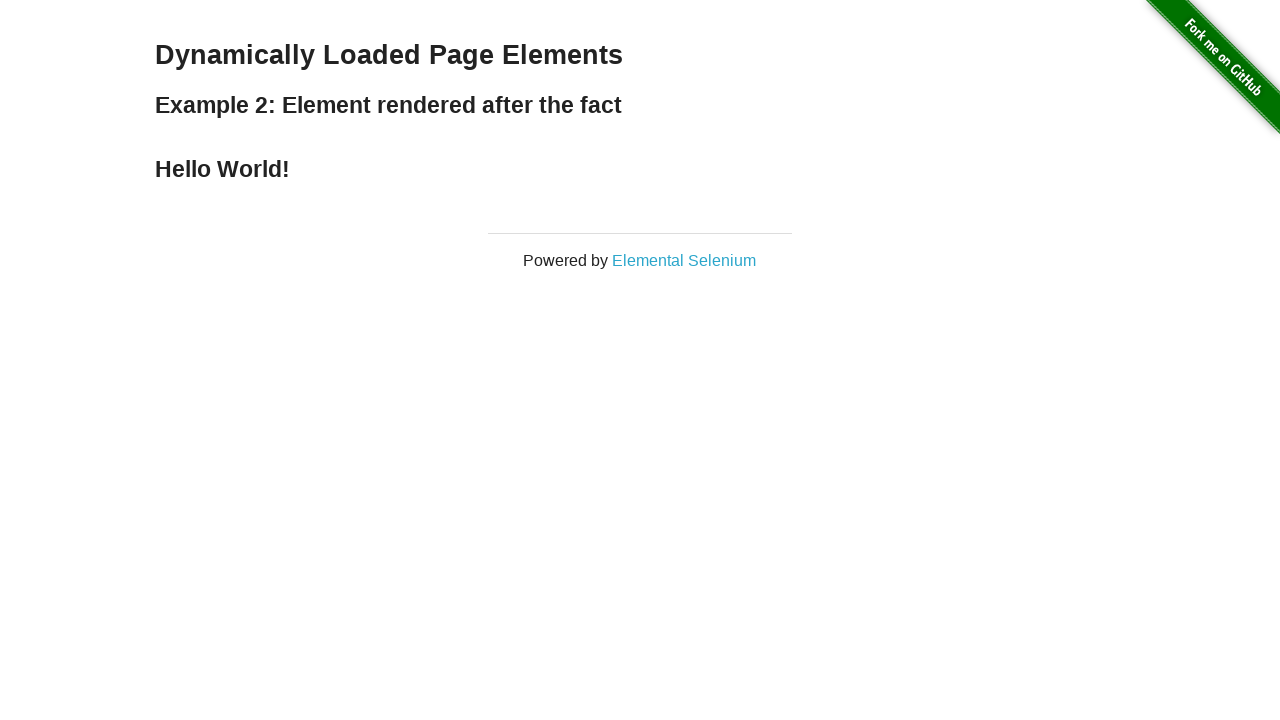

Clicked the finish element after it loaded at (640, 169) on div#finish
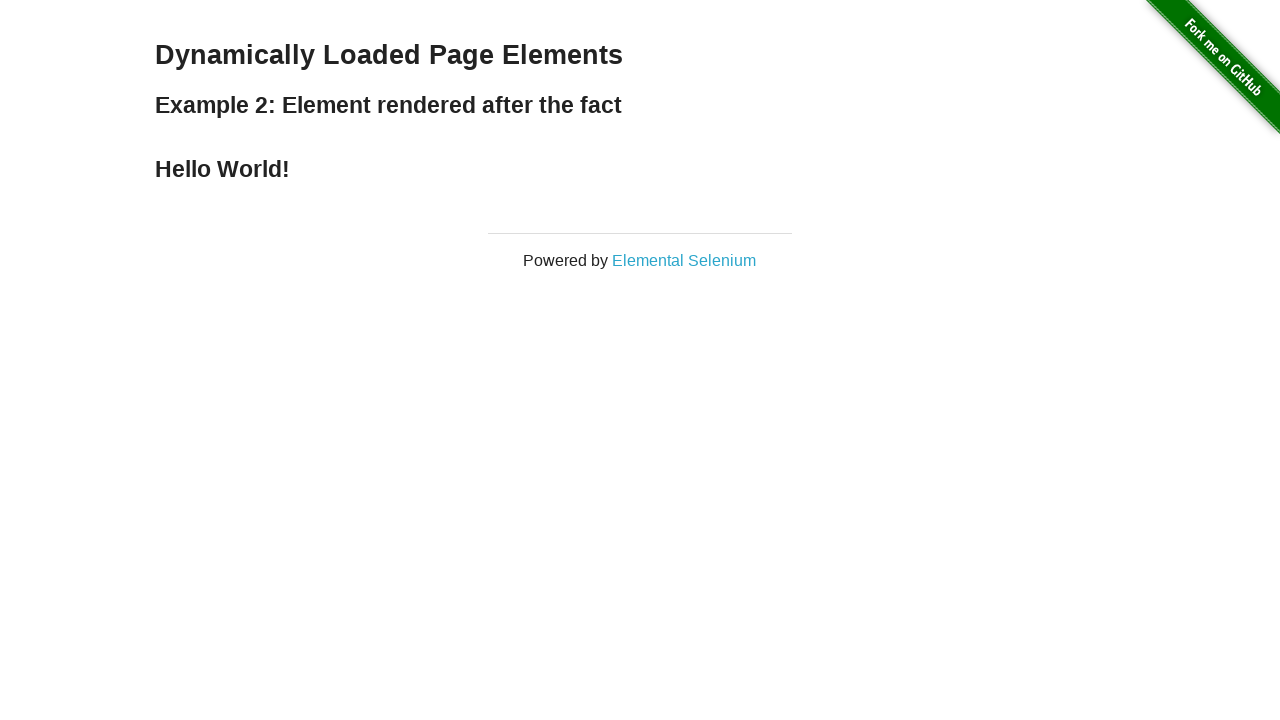

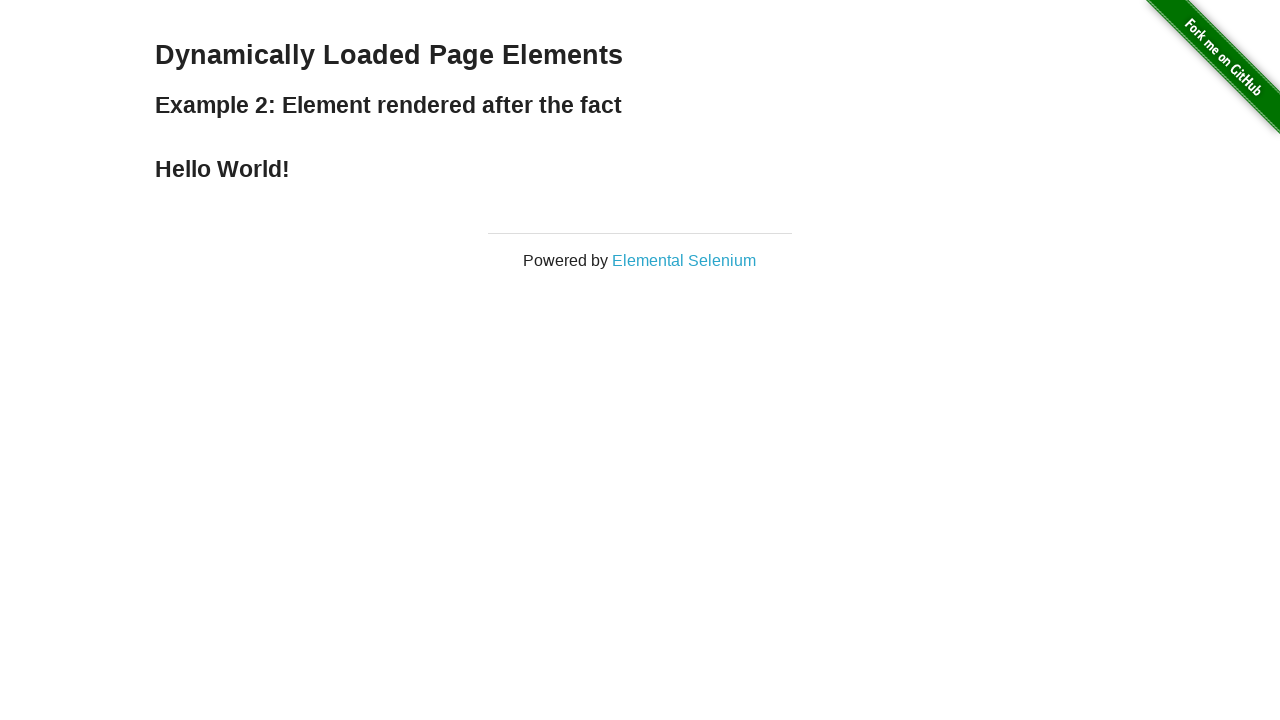